Tests mouse release action after click-and-hold and move operations on drag-and-drop elements

Starting URL: https://crossbrowsertesting.github.io/drag-and-drop

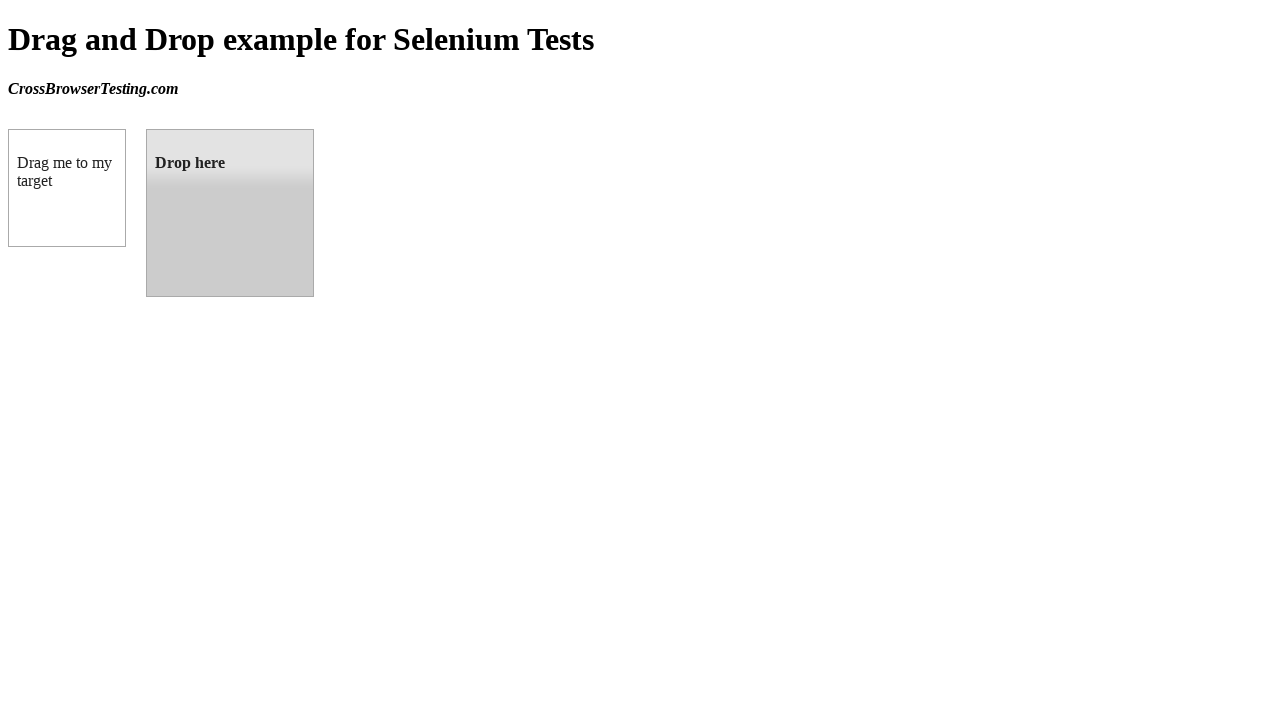

Located source element (draggable box)
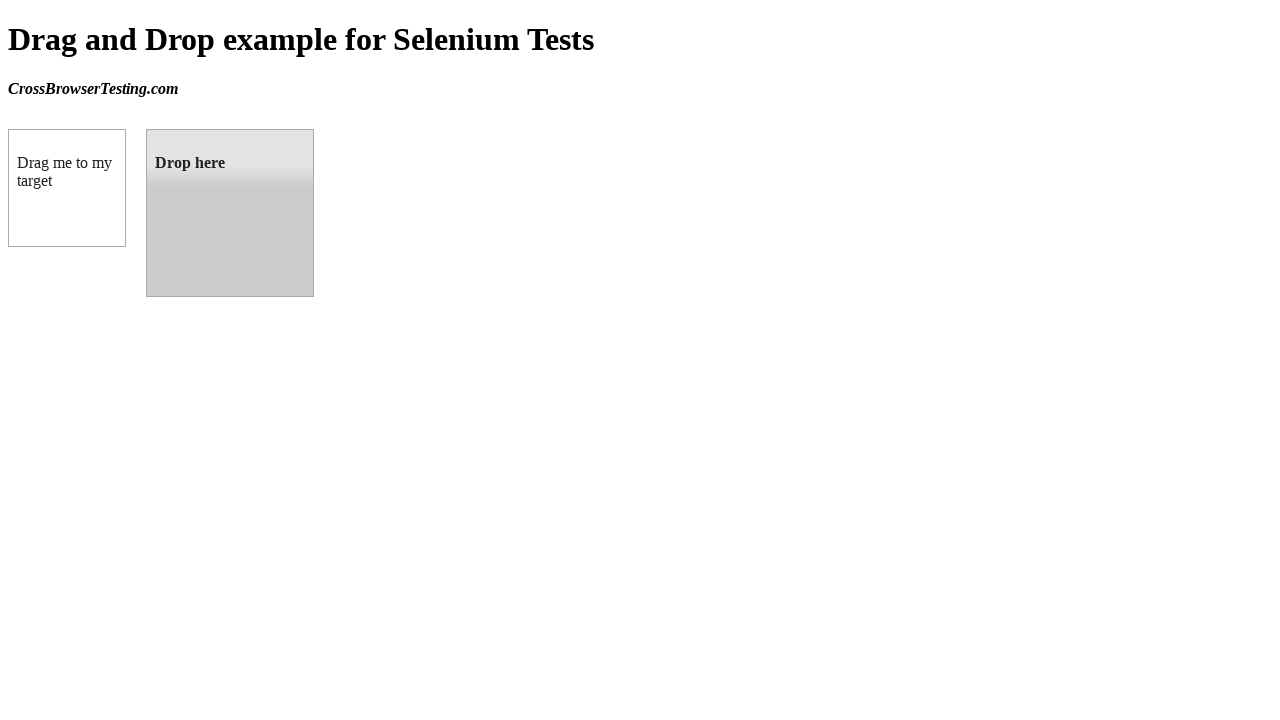

Located target element (droppable box)
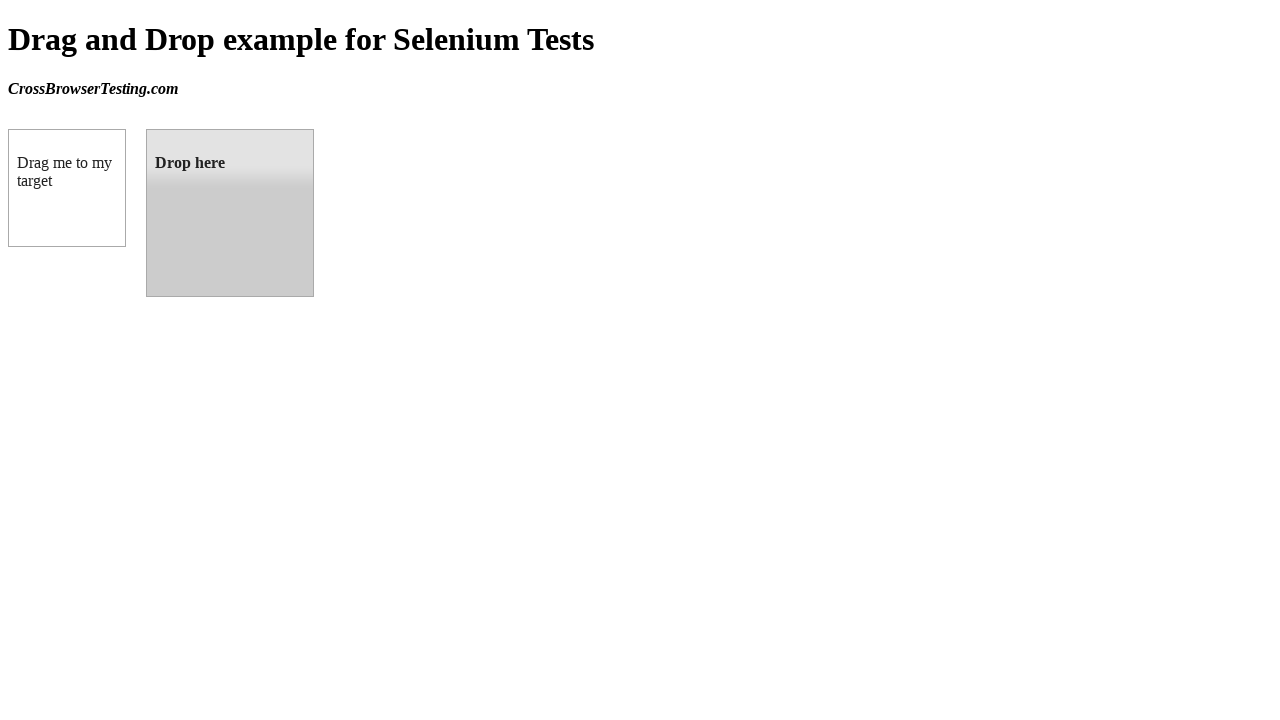

Calculated center position of source element
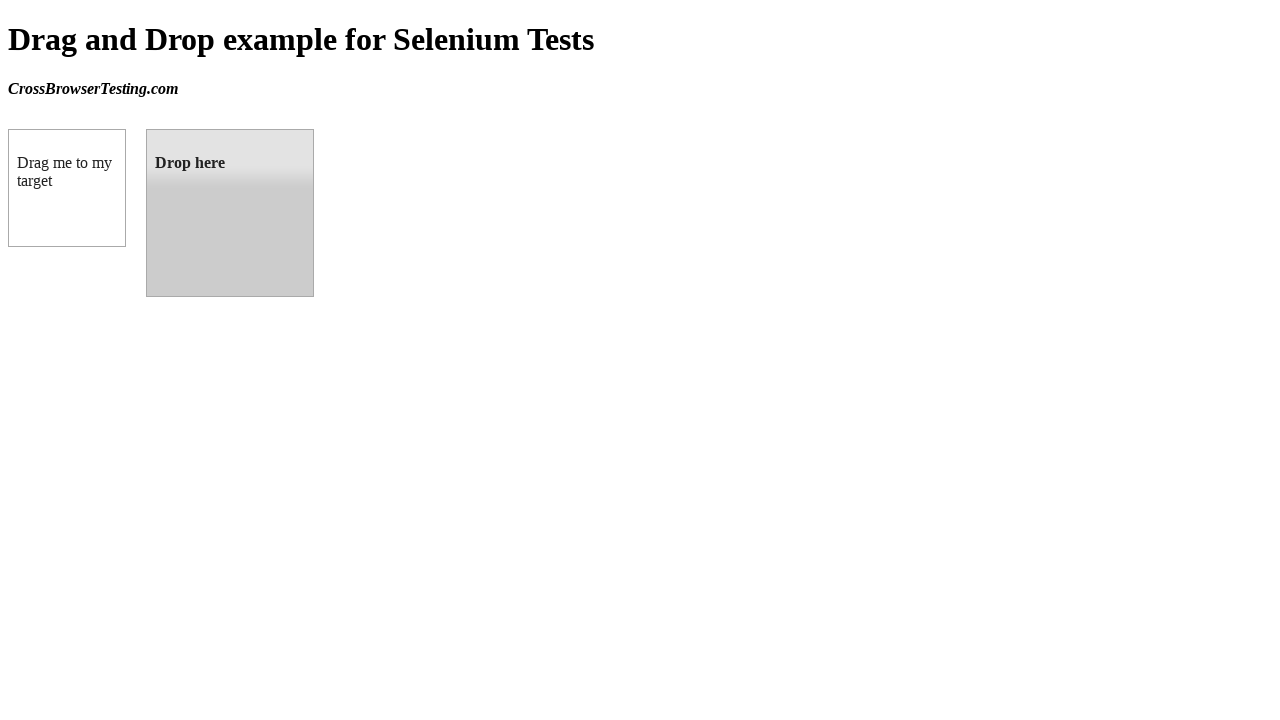

Calculated center position of target element
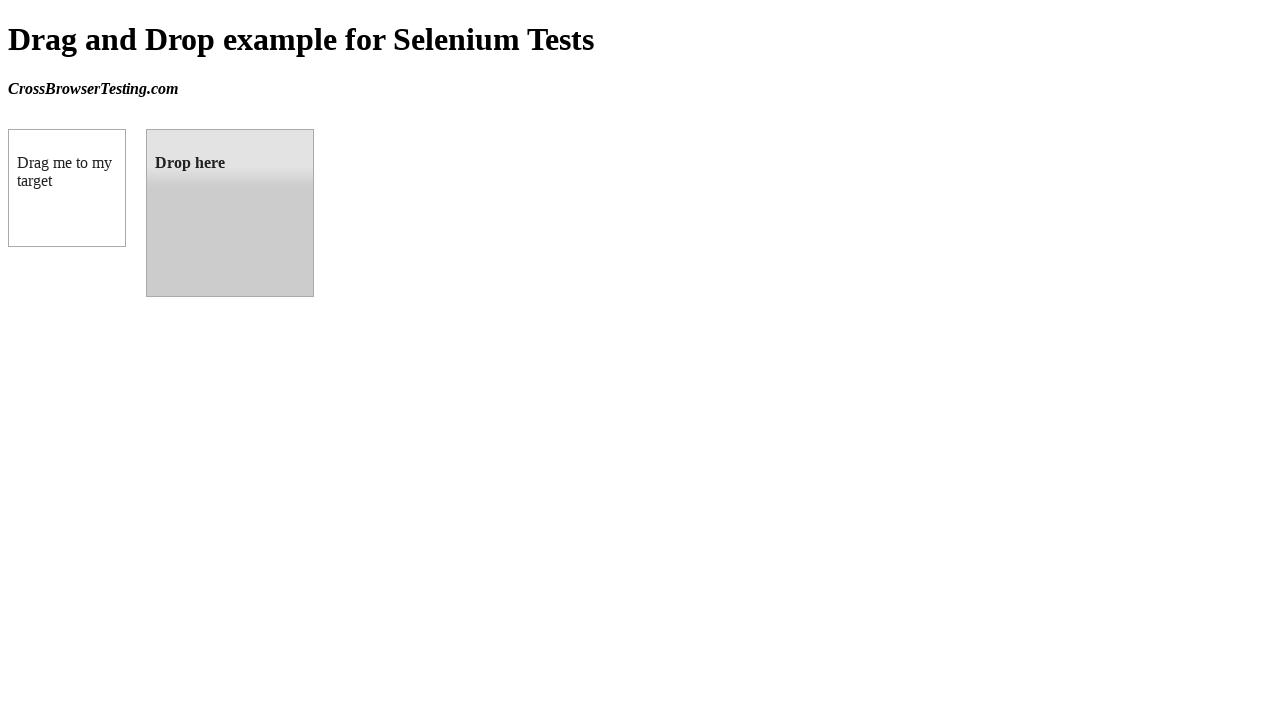

Moved mouse to source element center position at (67, 188)
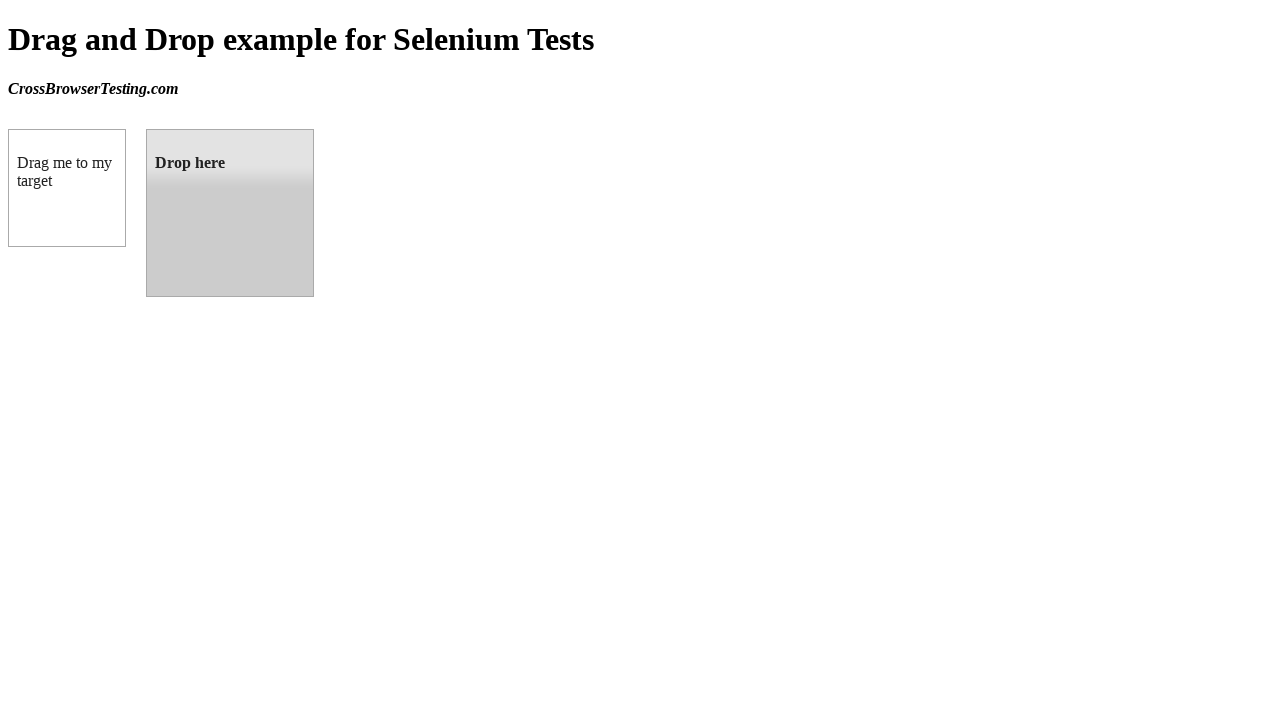

Performed mouse down (click and hold) on source element at (67, 188)
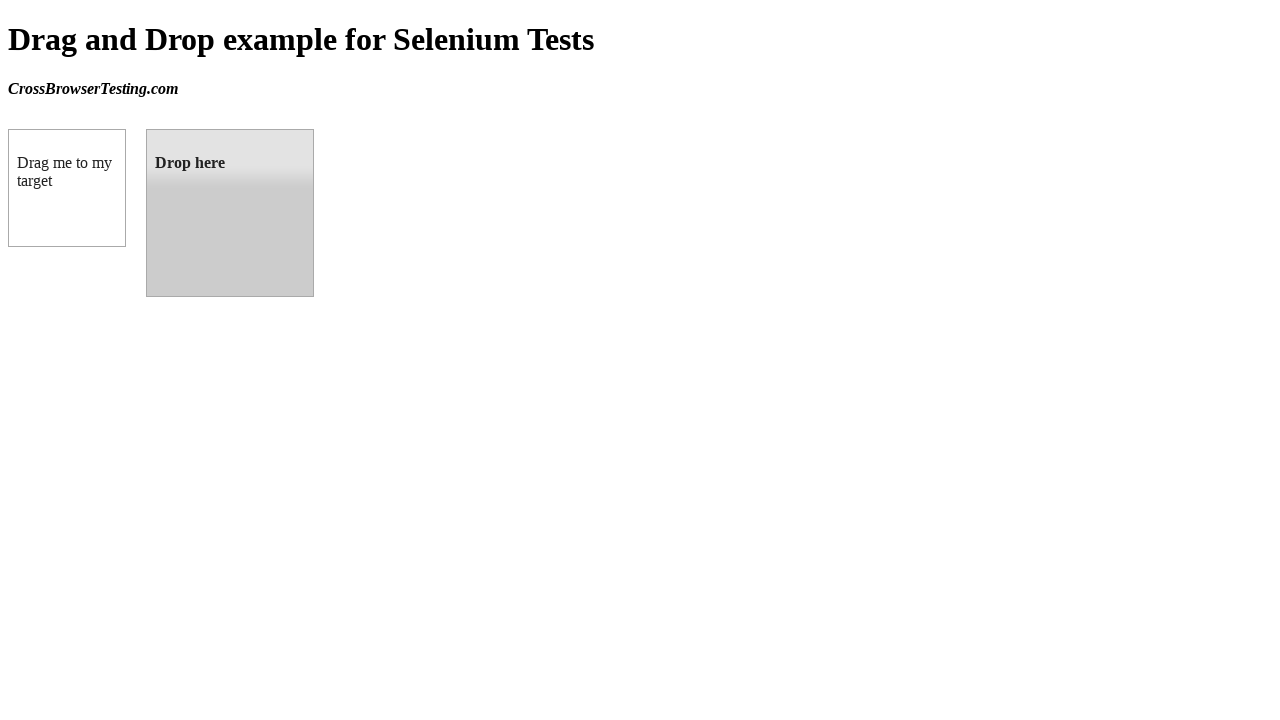

Moved mouse to target element center position while holding at (230, 213)
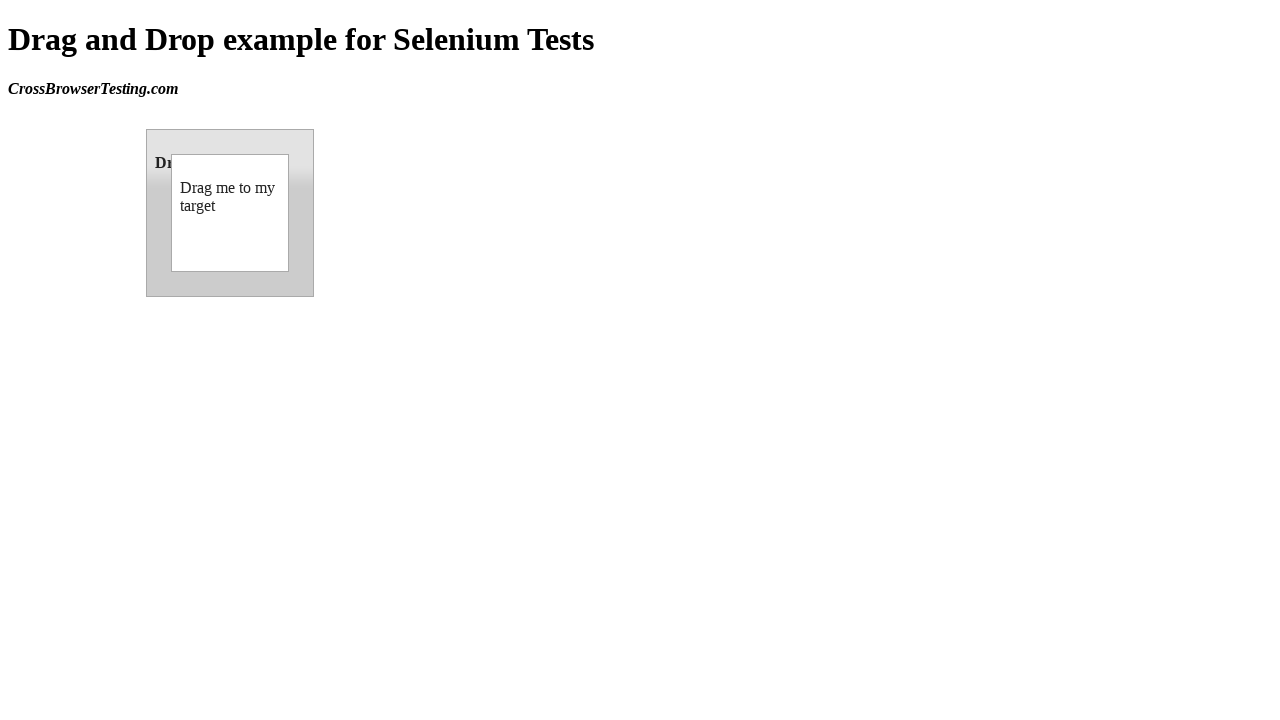

Released mouse button to complete drag and drop at (230, 213)
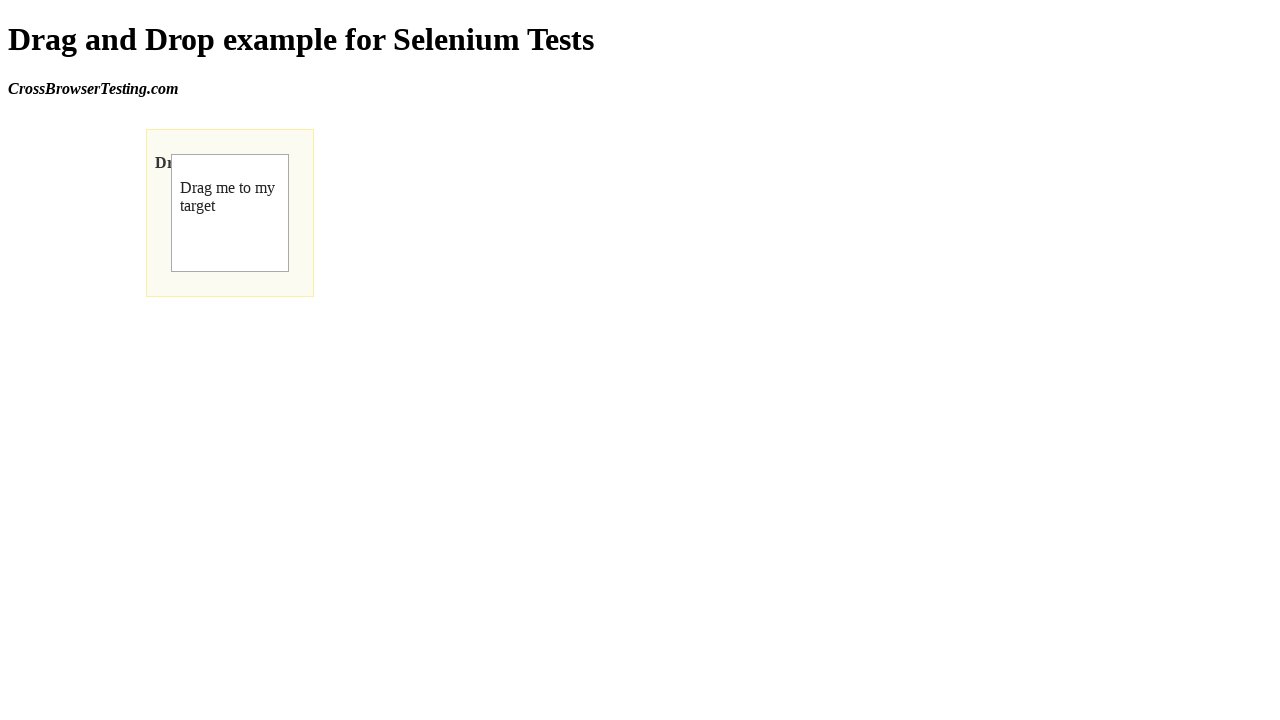

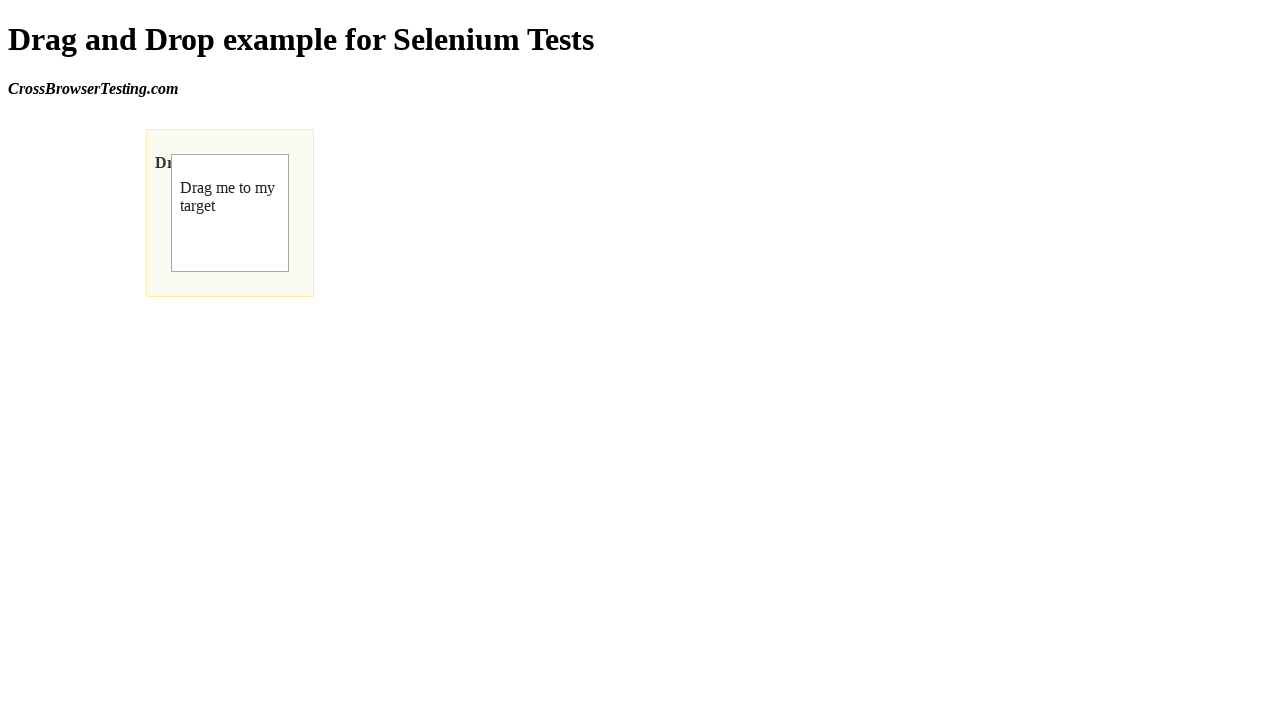